Tests using Backspace key to delete a character and then type the correct one

Starting URL: https://demoqa.com/text-box

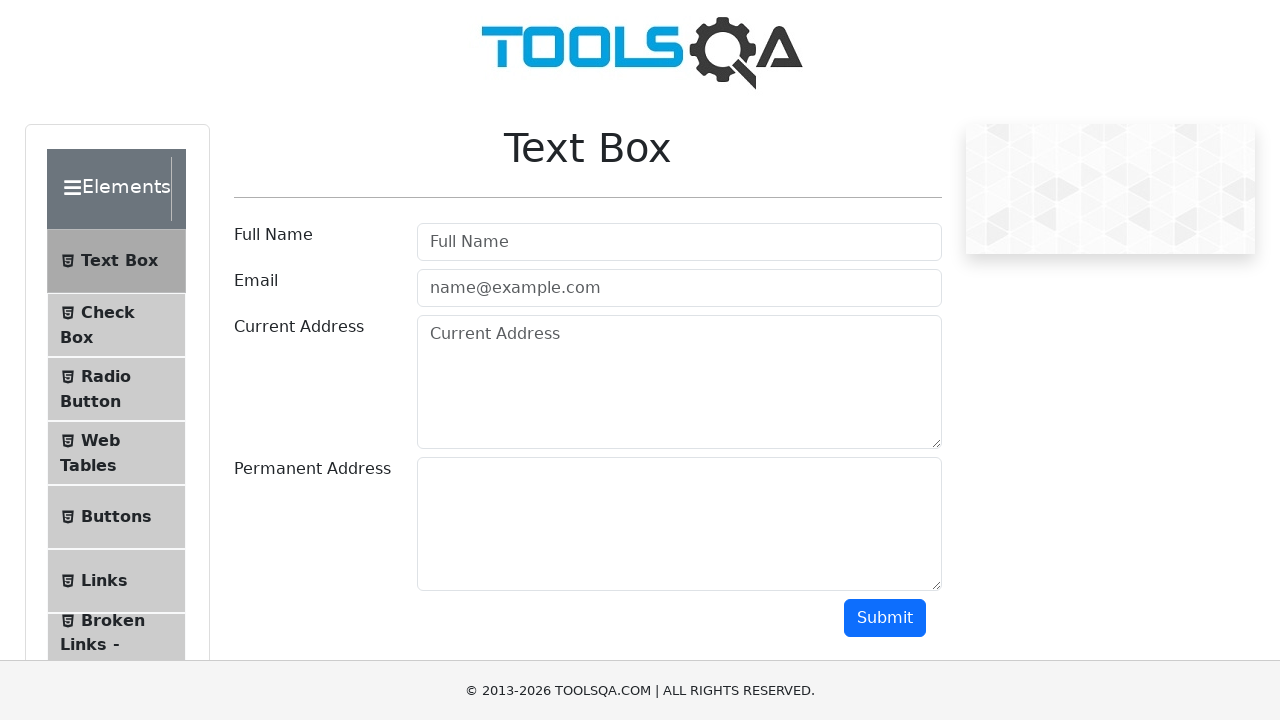

Filled userName input field with 'Playwrighx' (intentional typo) on #userName
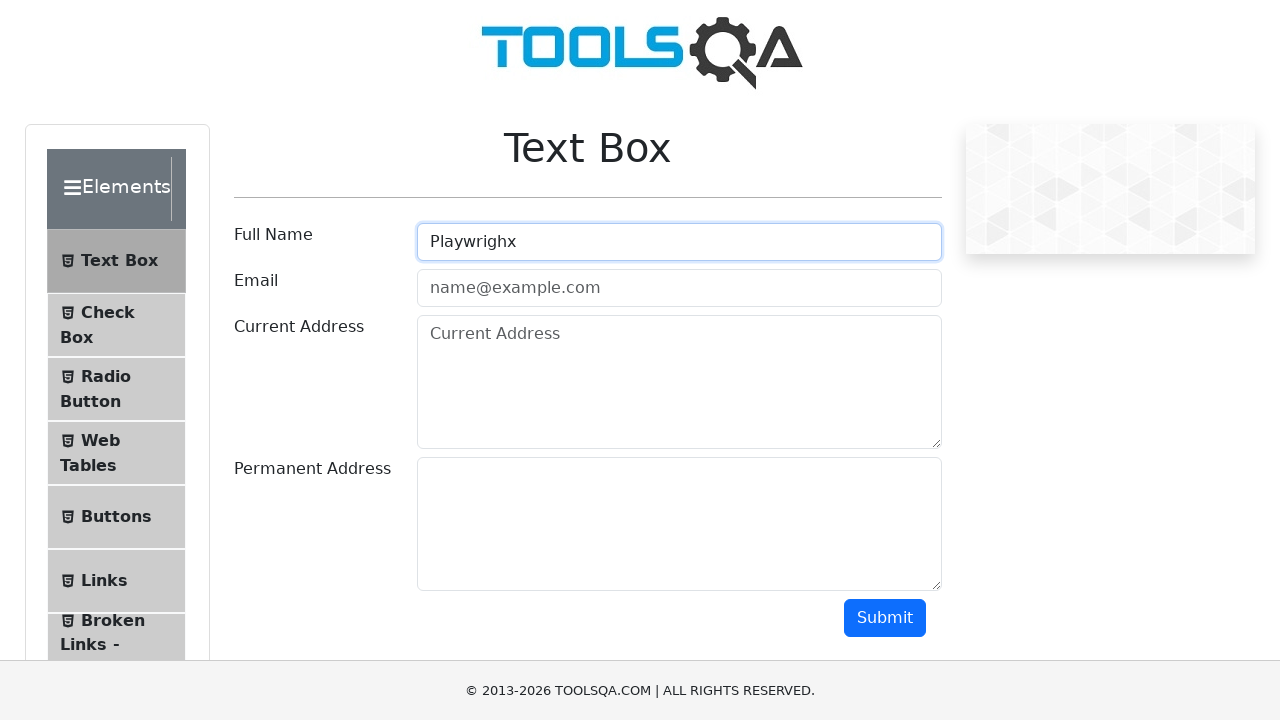

Focused on userName input field on #userName
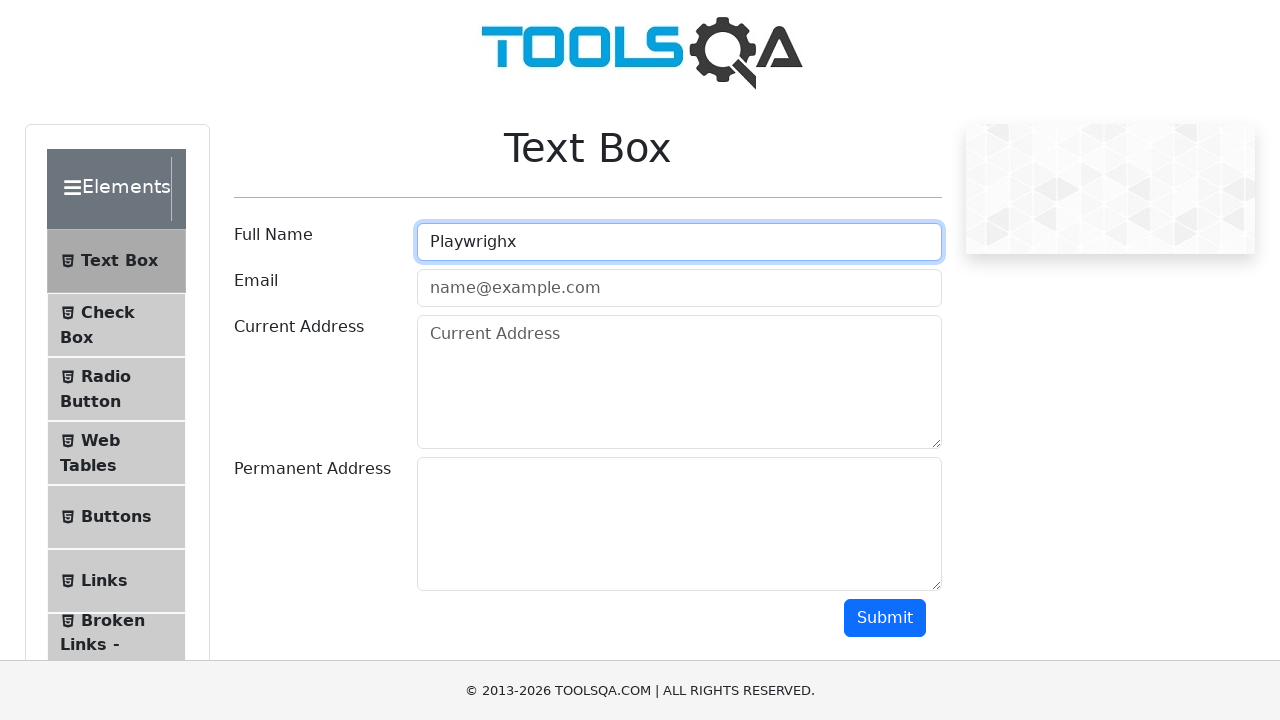

Pressed Backspace to delete the incorrect 'x' character
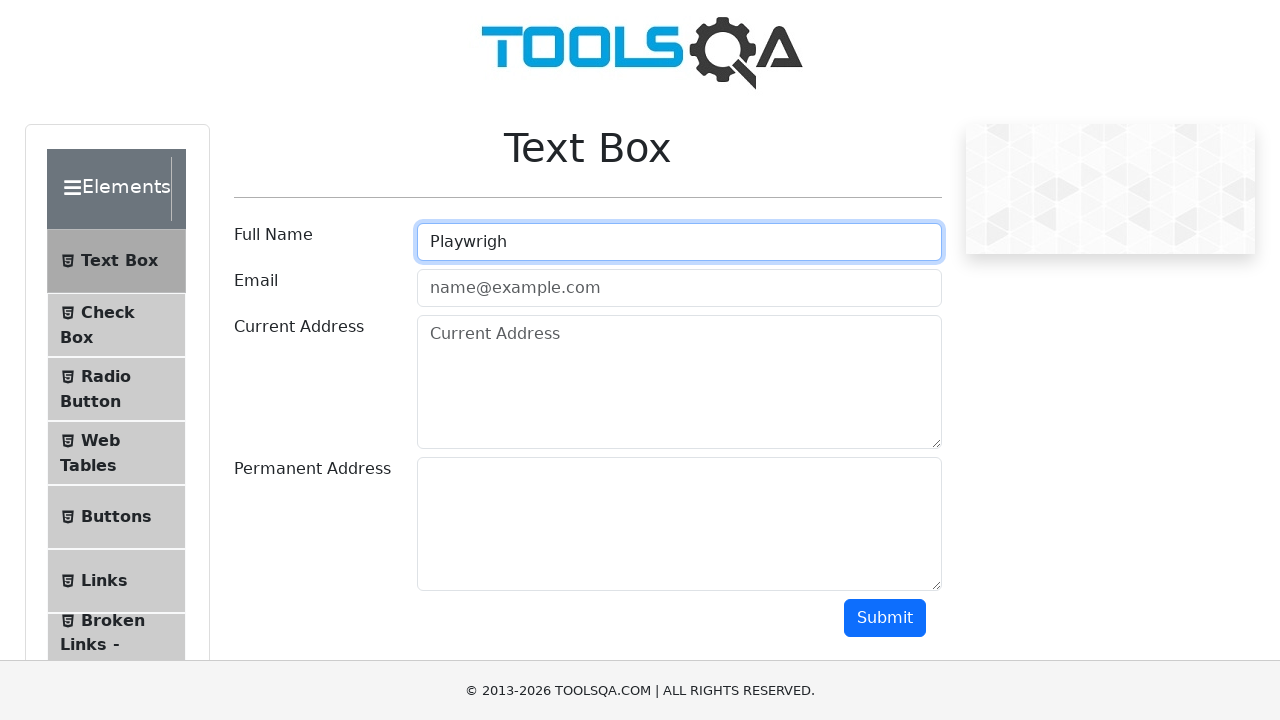

Typed correct character 't' to fix the typo
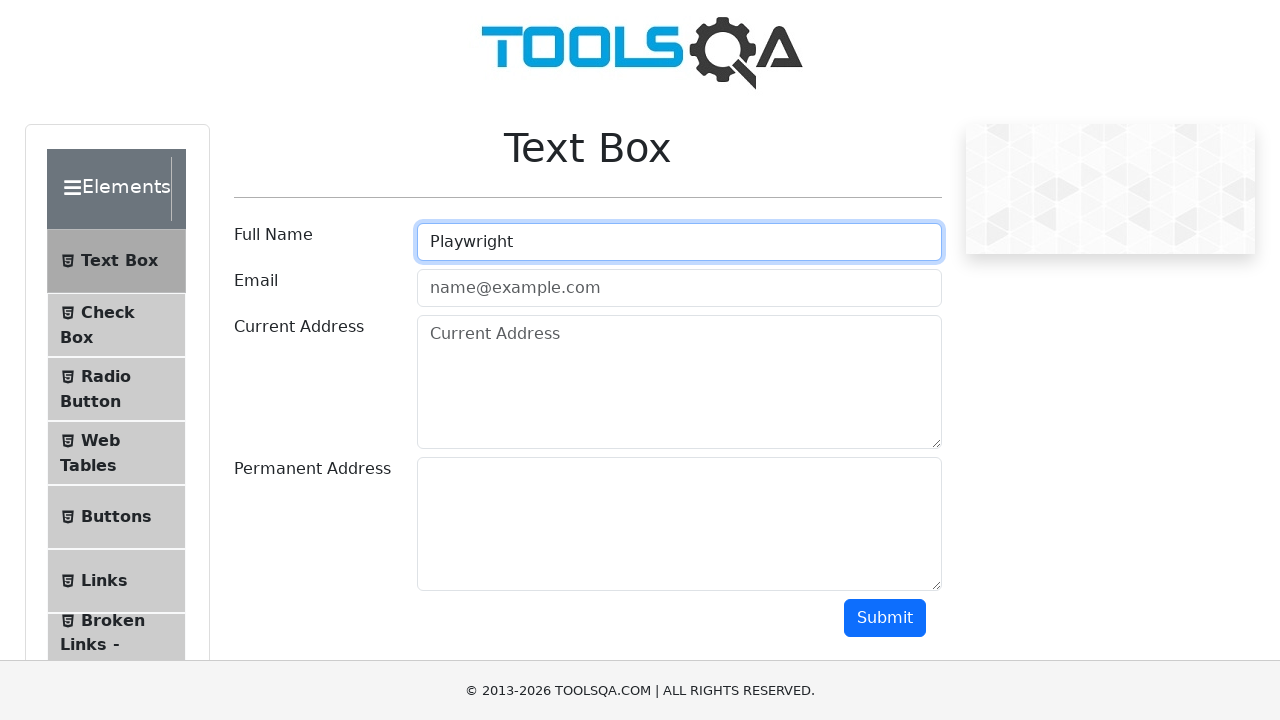

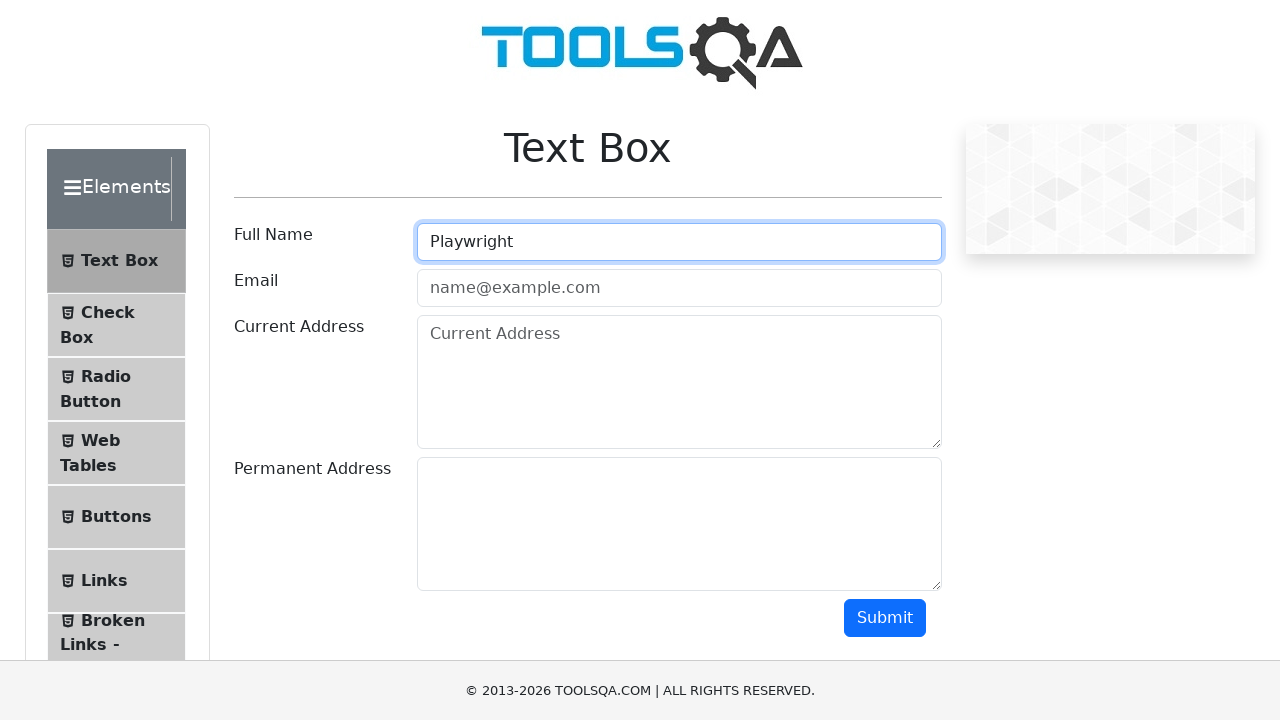